Tests jQuery UI drag and drop functionality by dragging an element to a target area, verifying the drop was successful, then navigating to the Button demo page

Starting URL: https://jqueryui.com/droppable/

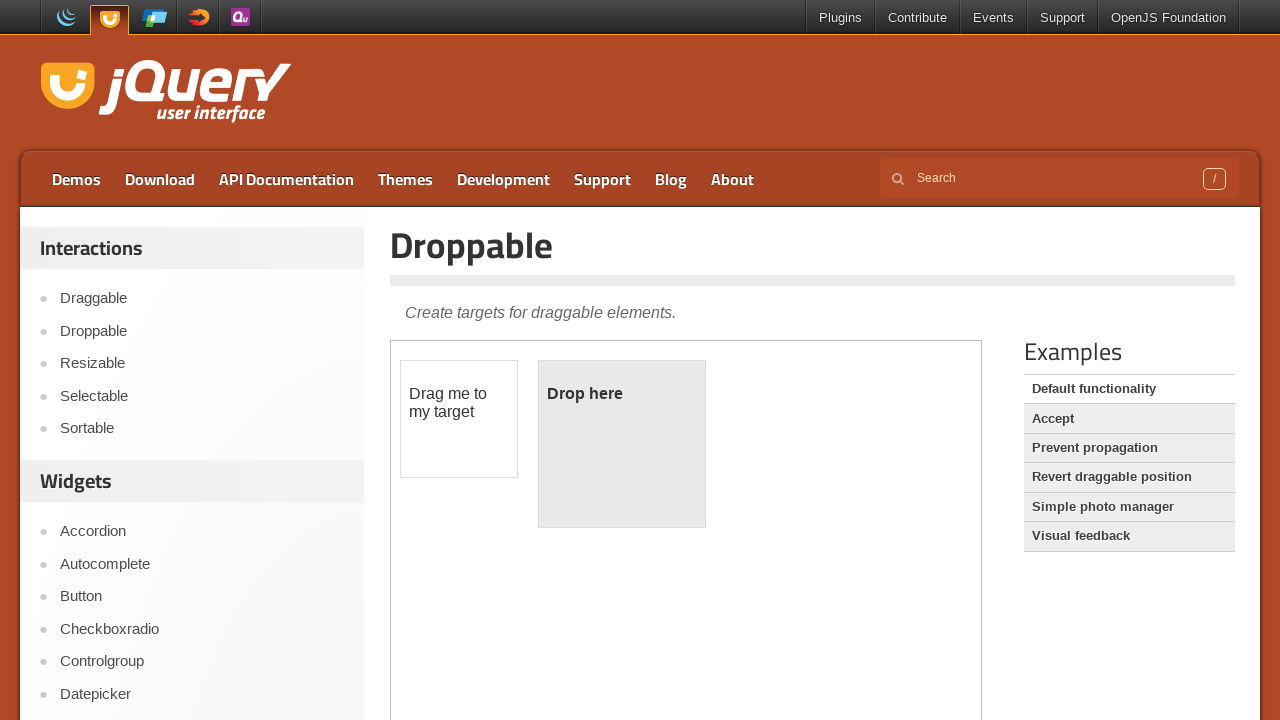

Located demo iframe for jQuery UI droppable
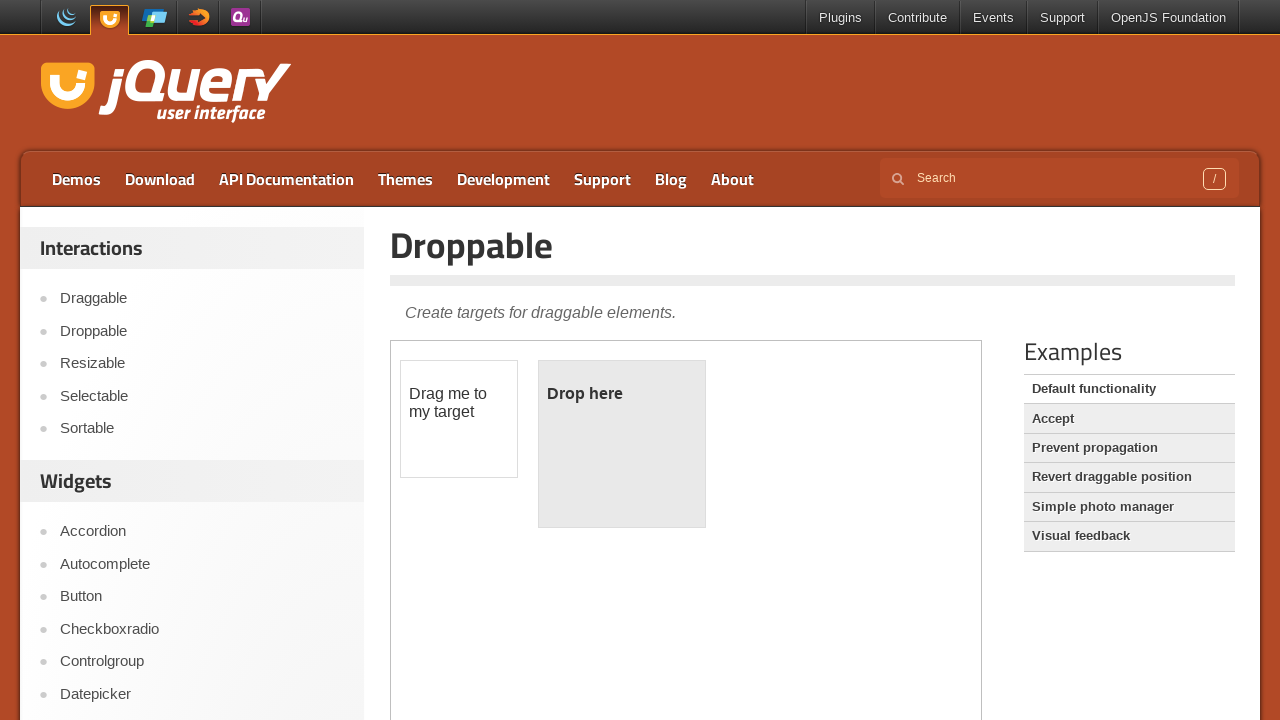

Located draggable element
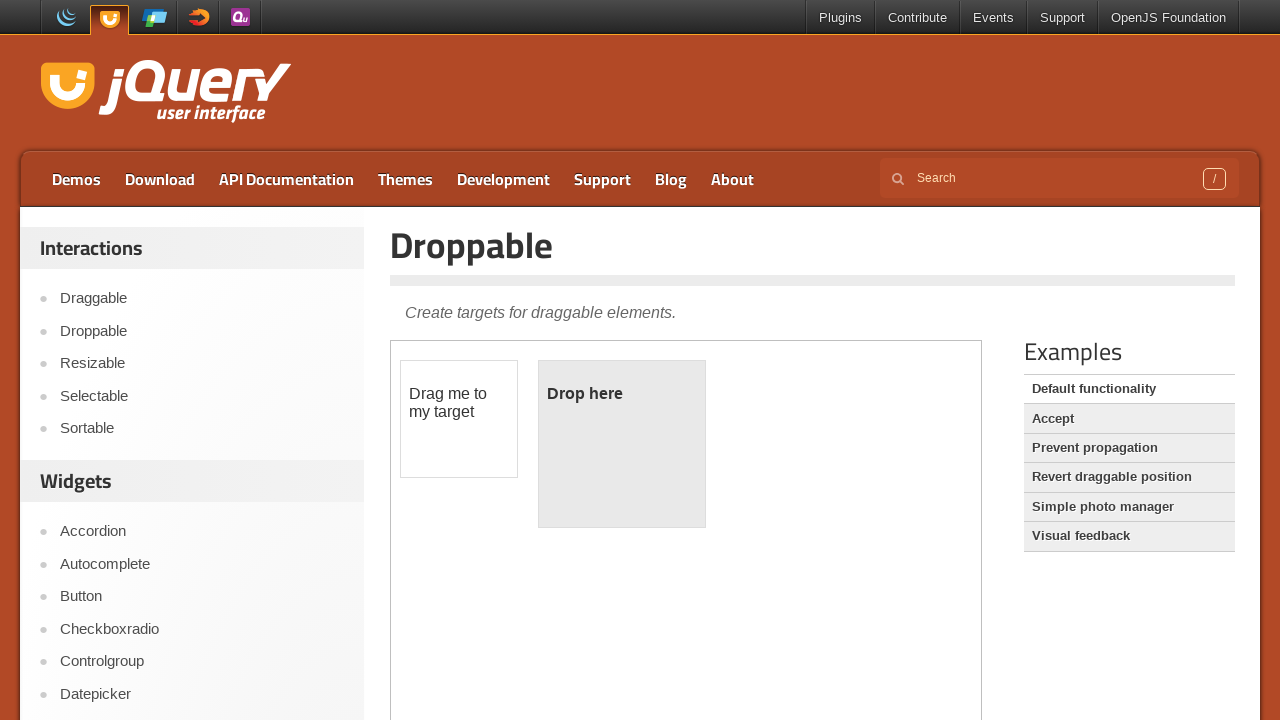

Located droppable target element
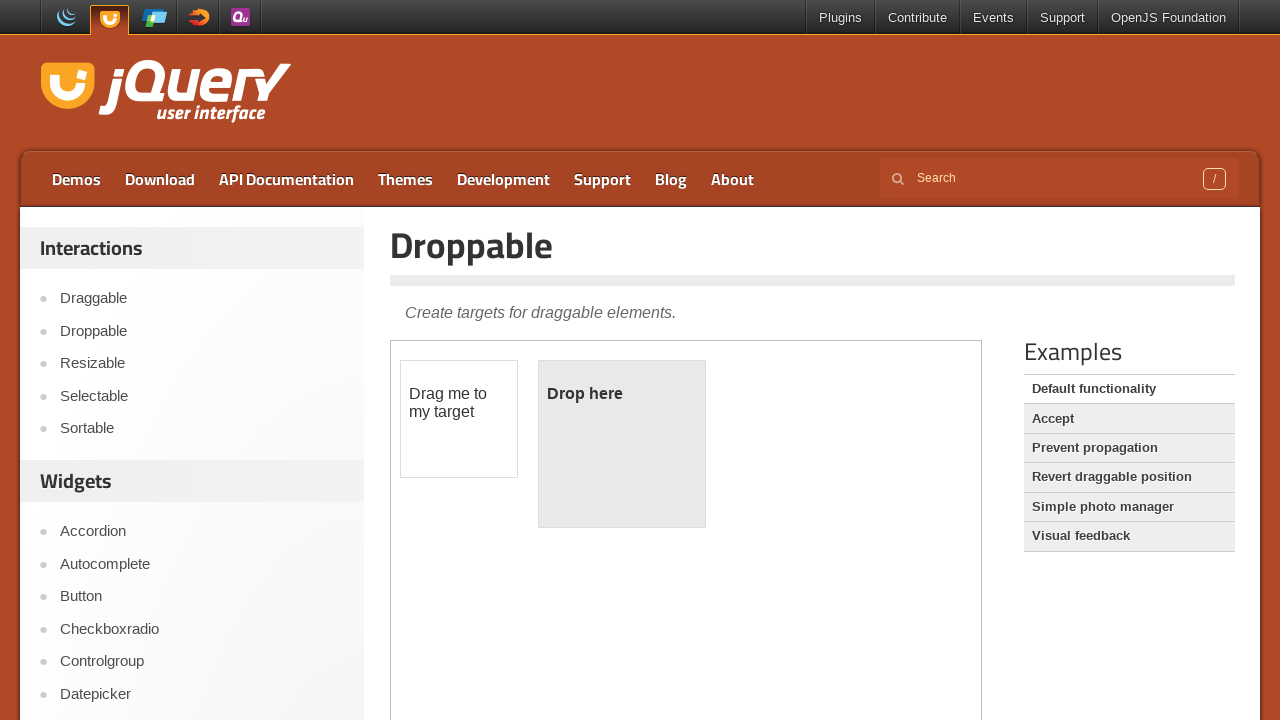

Dragged element to drop target at (622, 444)
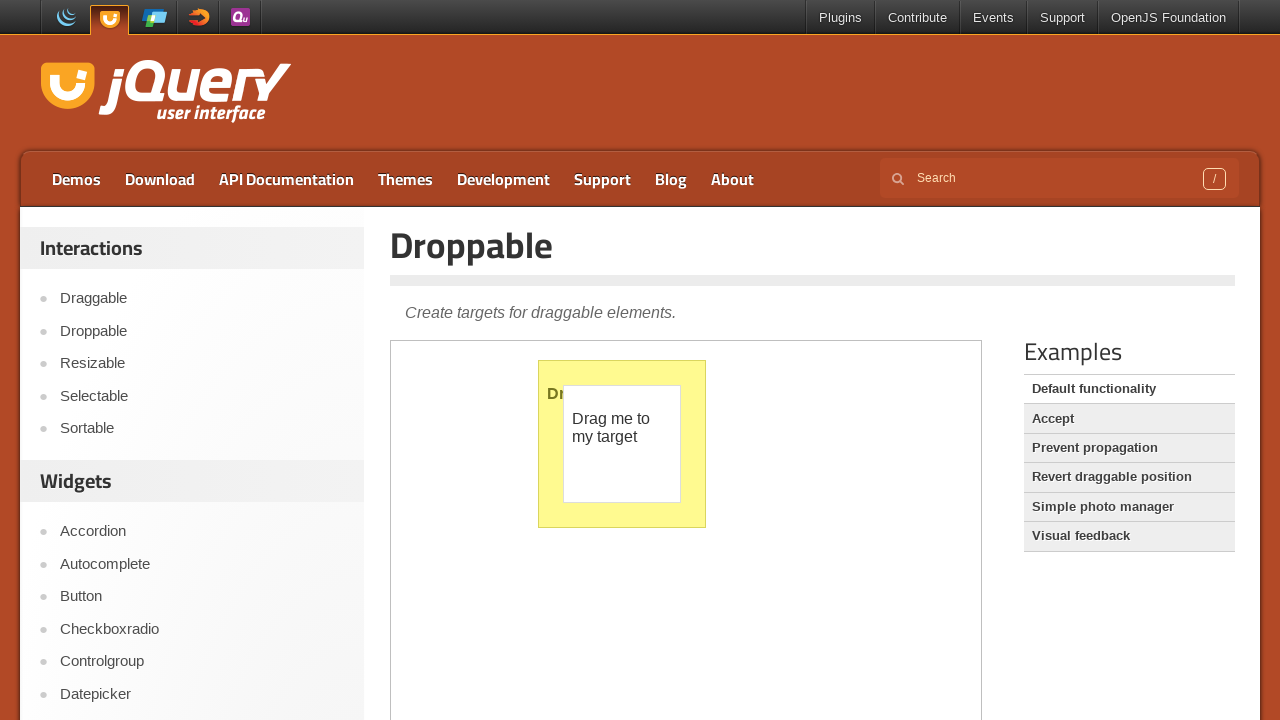

Retrieved droppable element text to verify drop
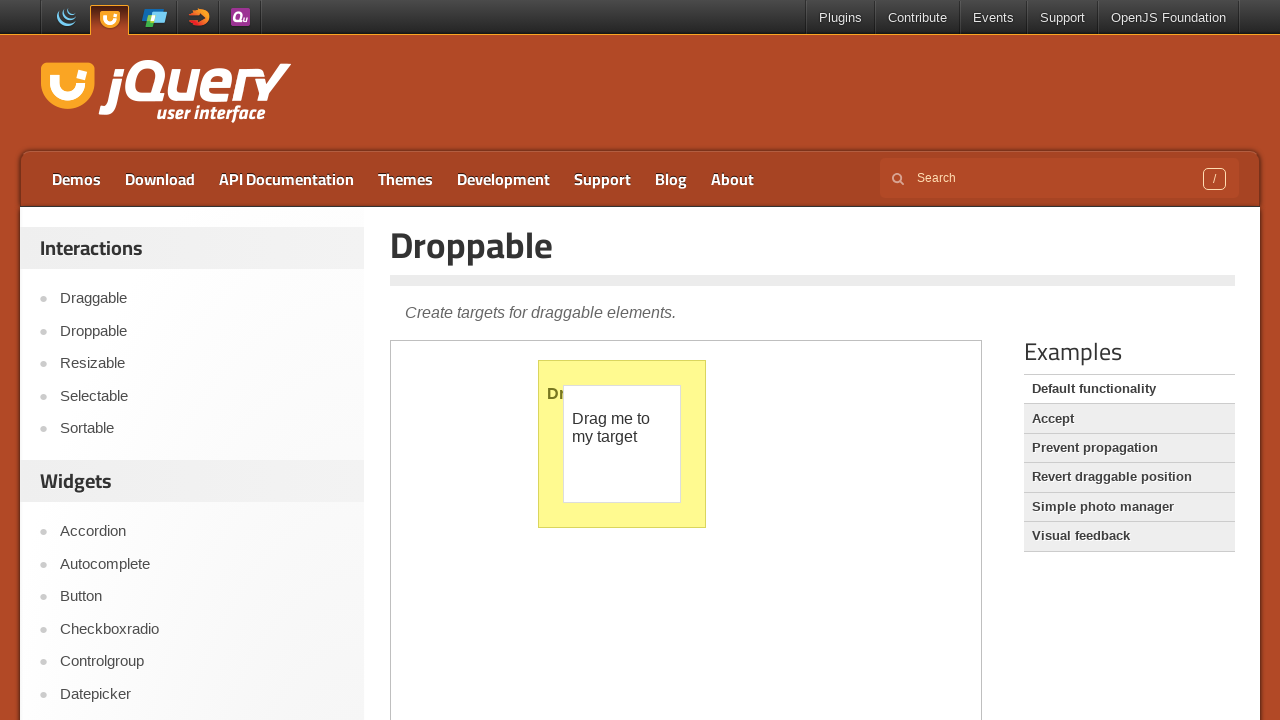

Verified drop was successful - element shows 'Dropped!'
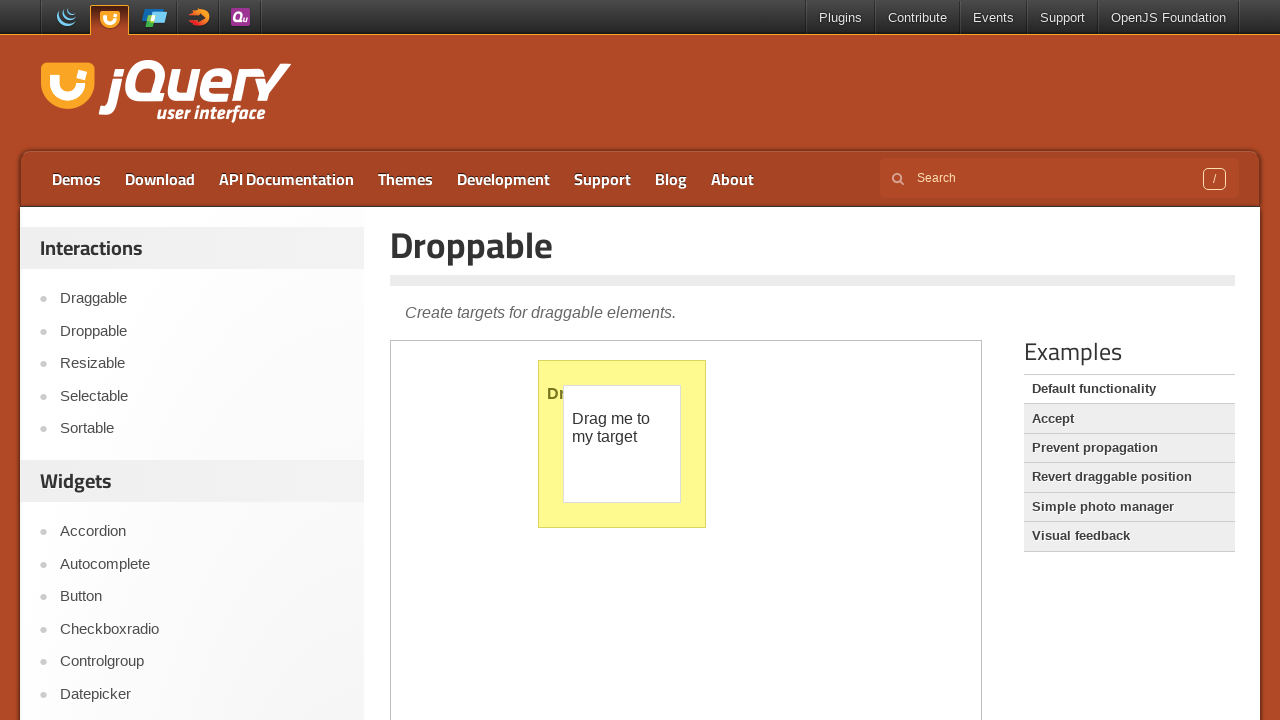

Clicked Button demo link at (202, 597) on a:has-text('Button')
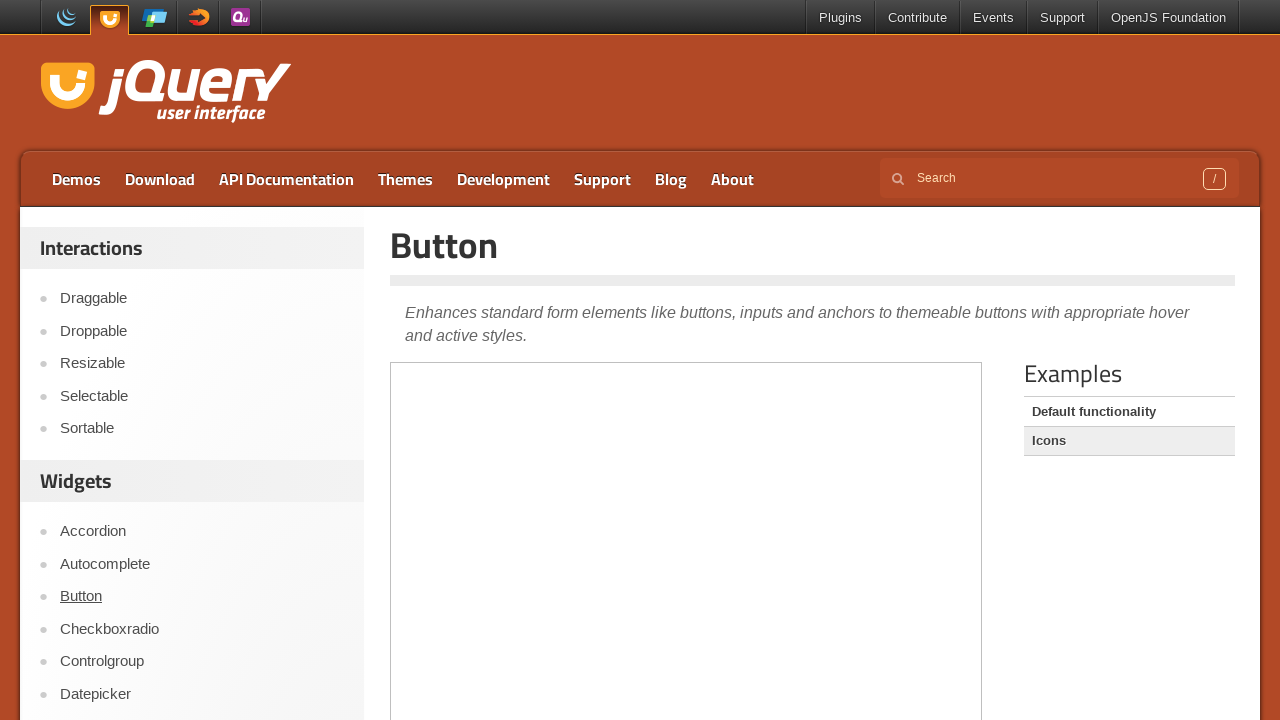

Navigation to Button demo page completed
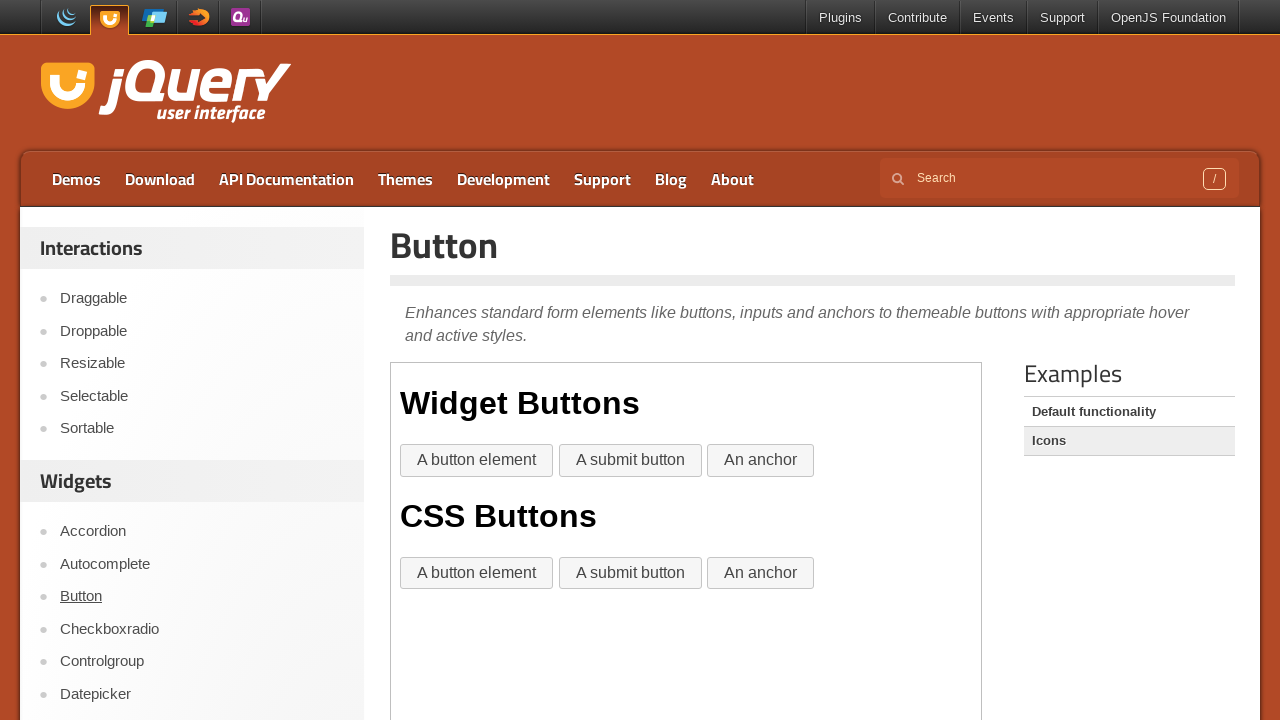

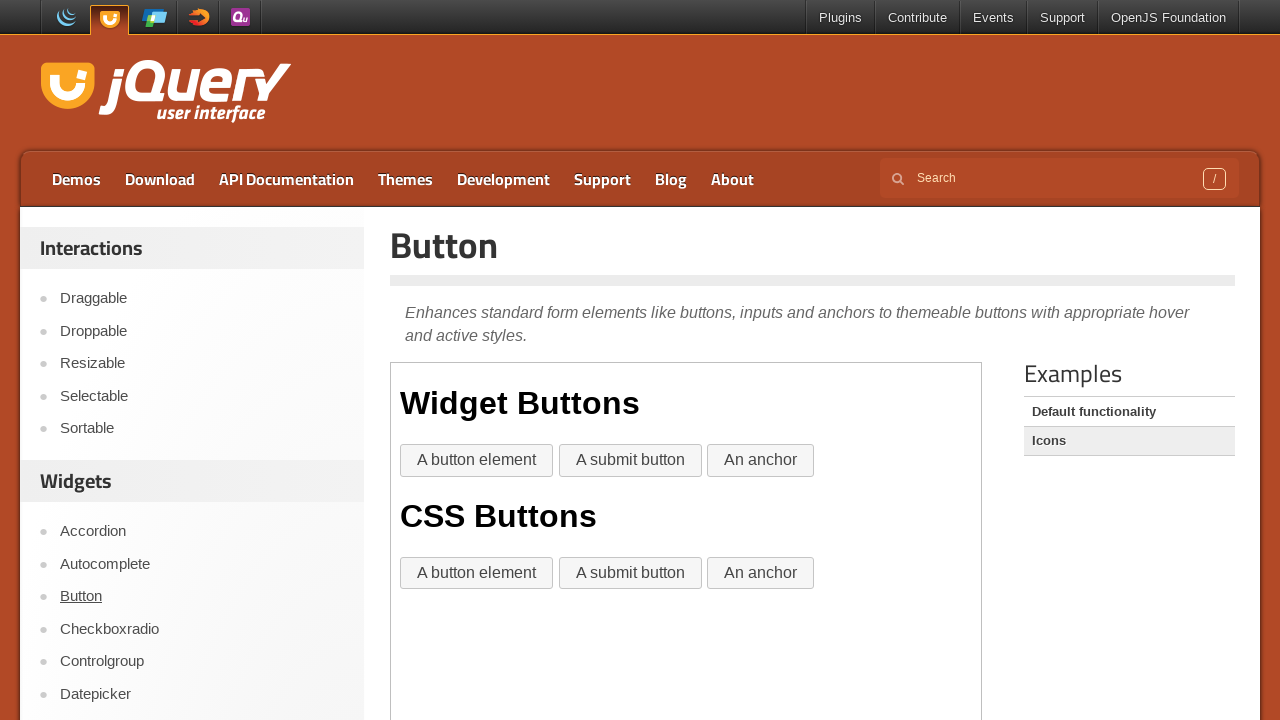